Tests a numeric input field by entering a number (12345) and verifying the value is correctly captured in the input field.

Starting URL: https://the-internet.herokuapp.com/inputs

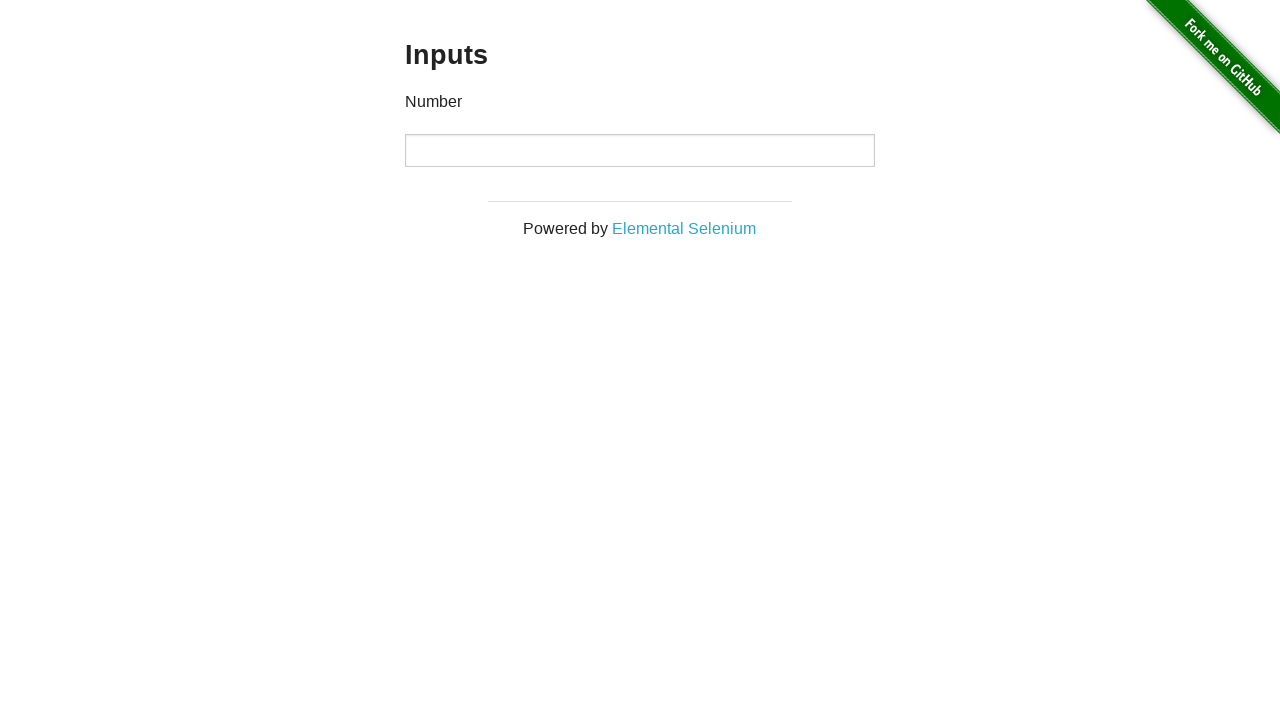

Waited for numeric input field to be visible
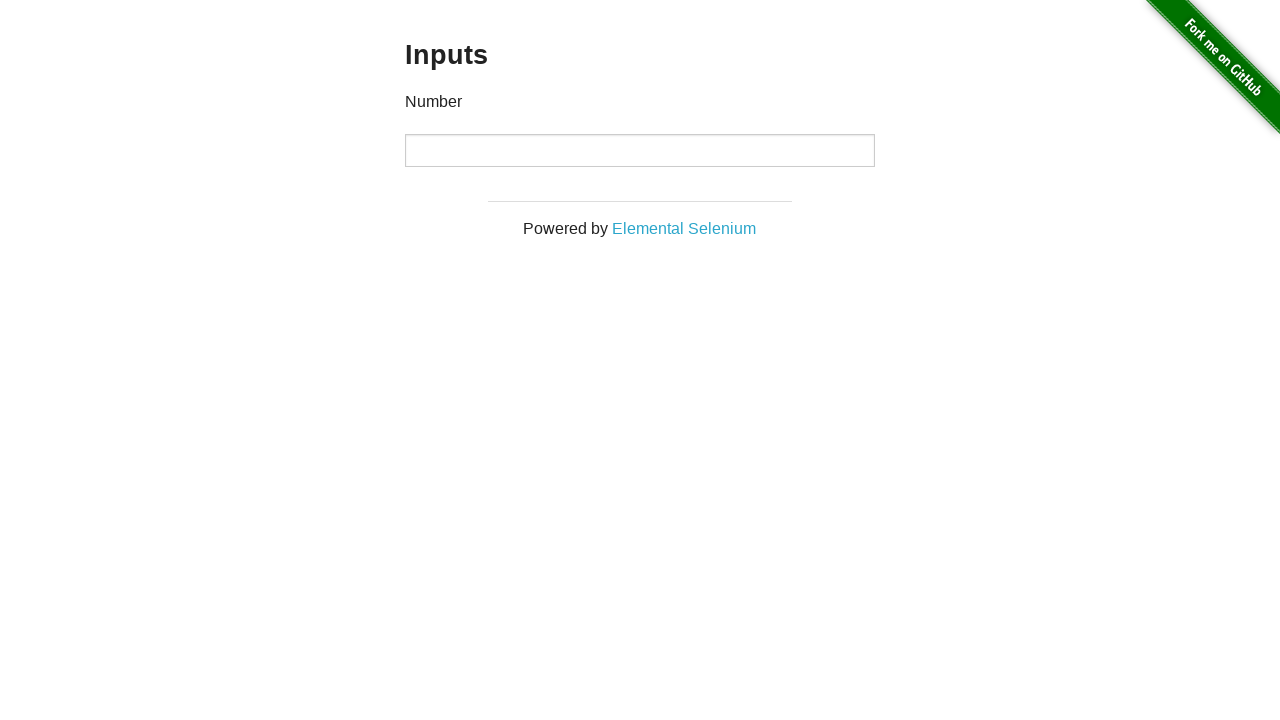

Cleared the input field
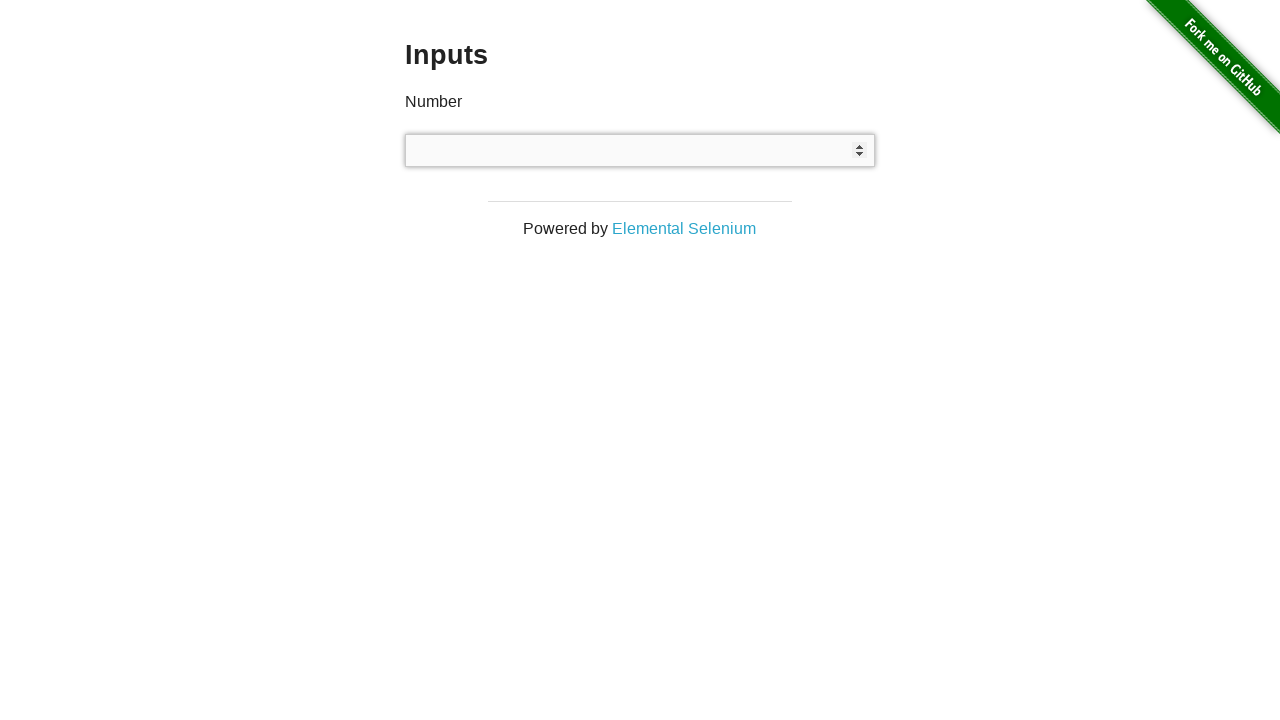

Entered numeric value '12345' into the input field
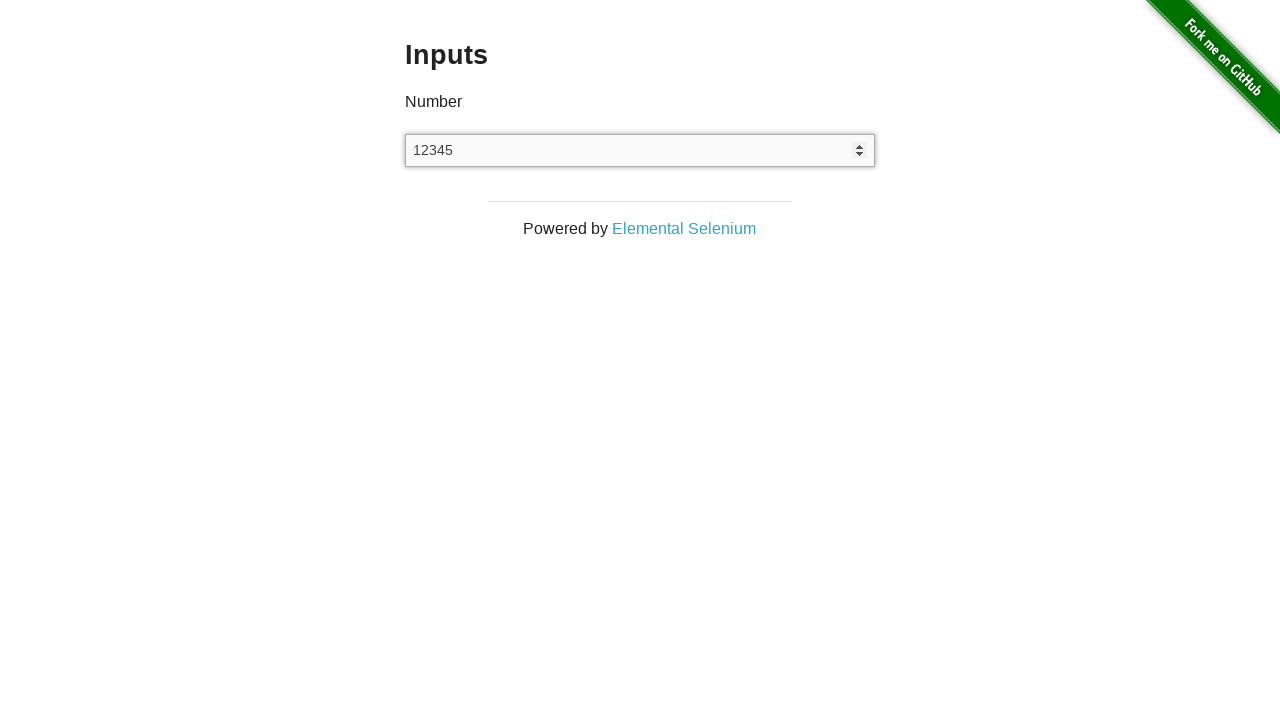

Retrieved the input field value for verification
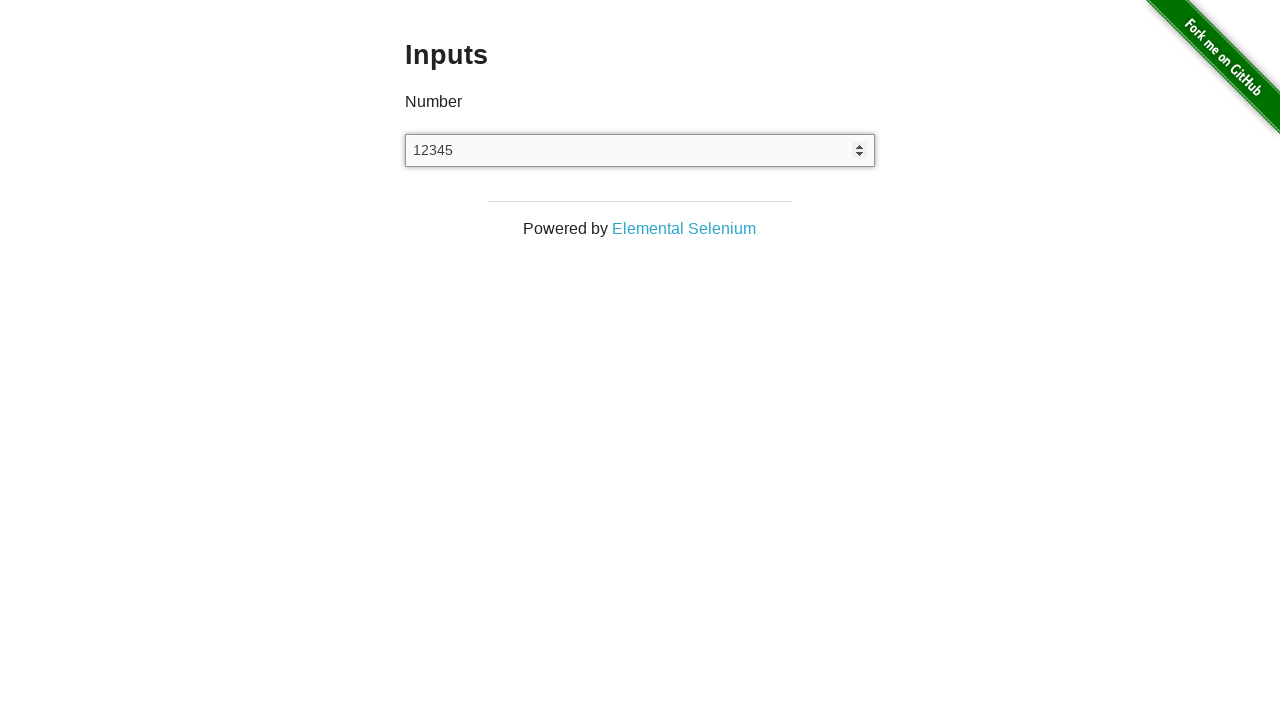

Verified that input field contains the correct value '12345'
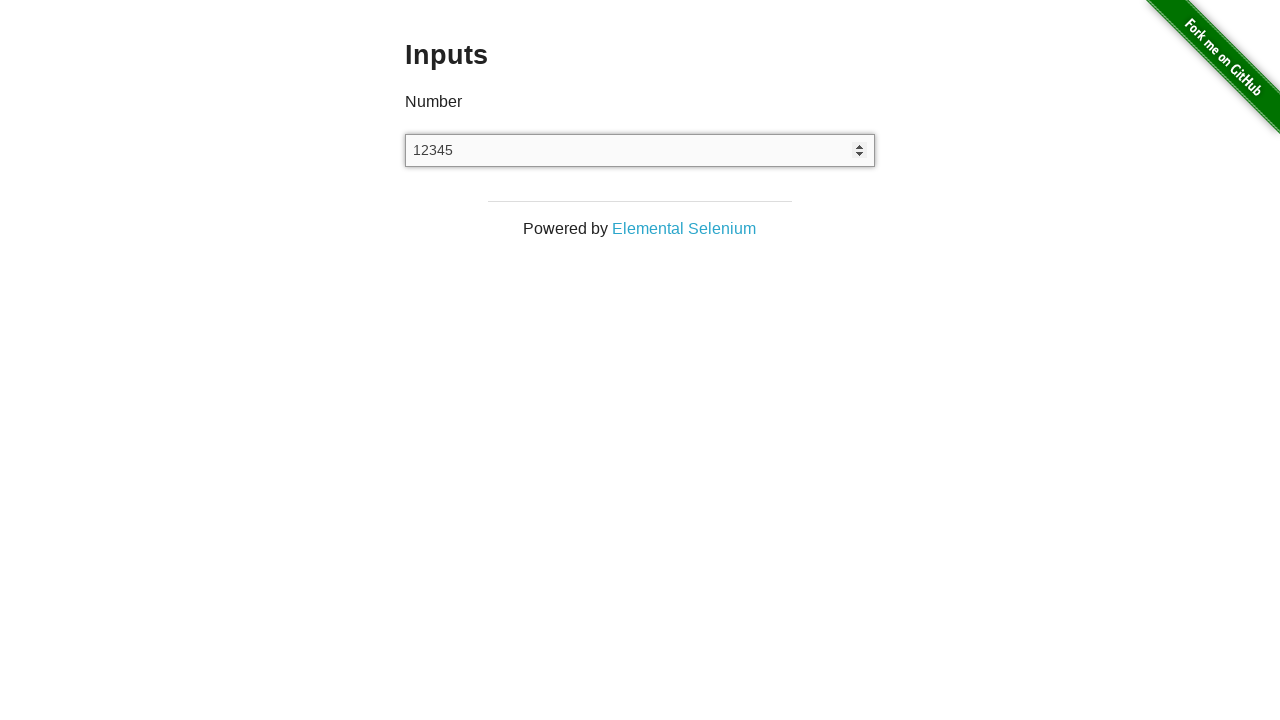

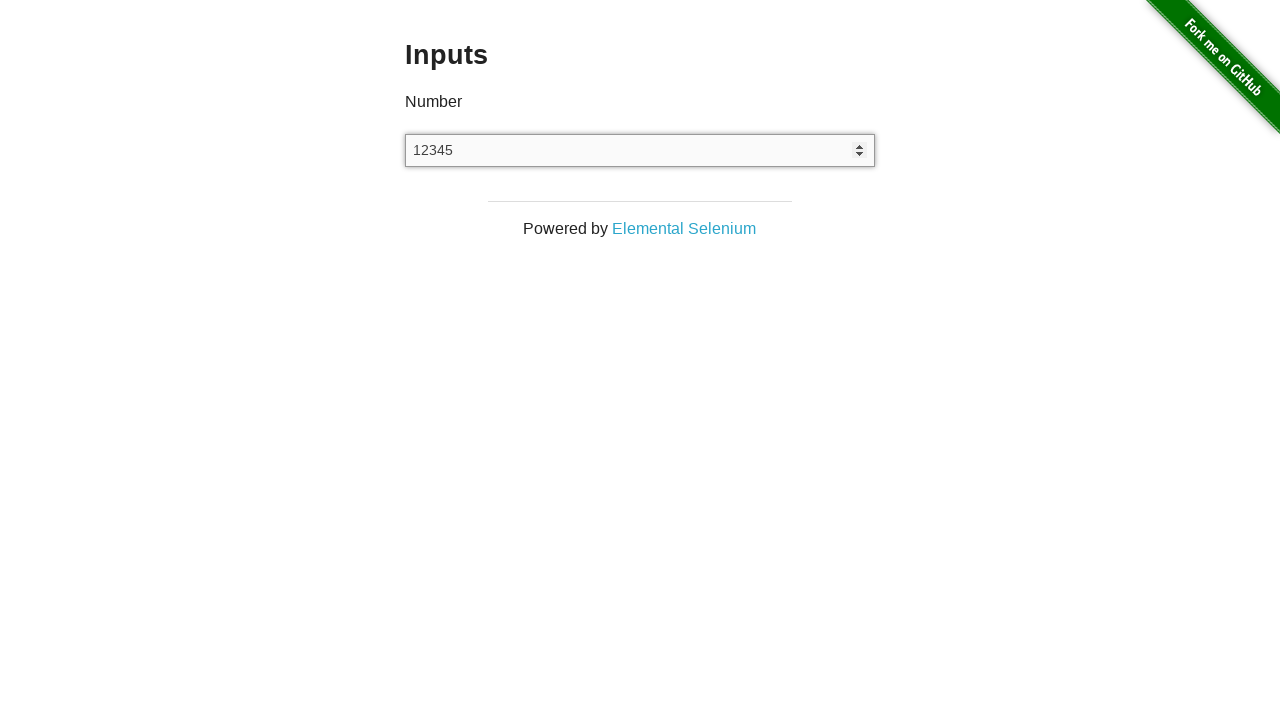